Tests radio button selection functionality by clicking the 'Yes' radio button option

Starting URL: https://demoqa.com/radio-button

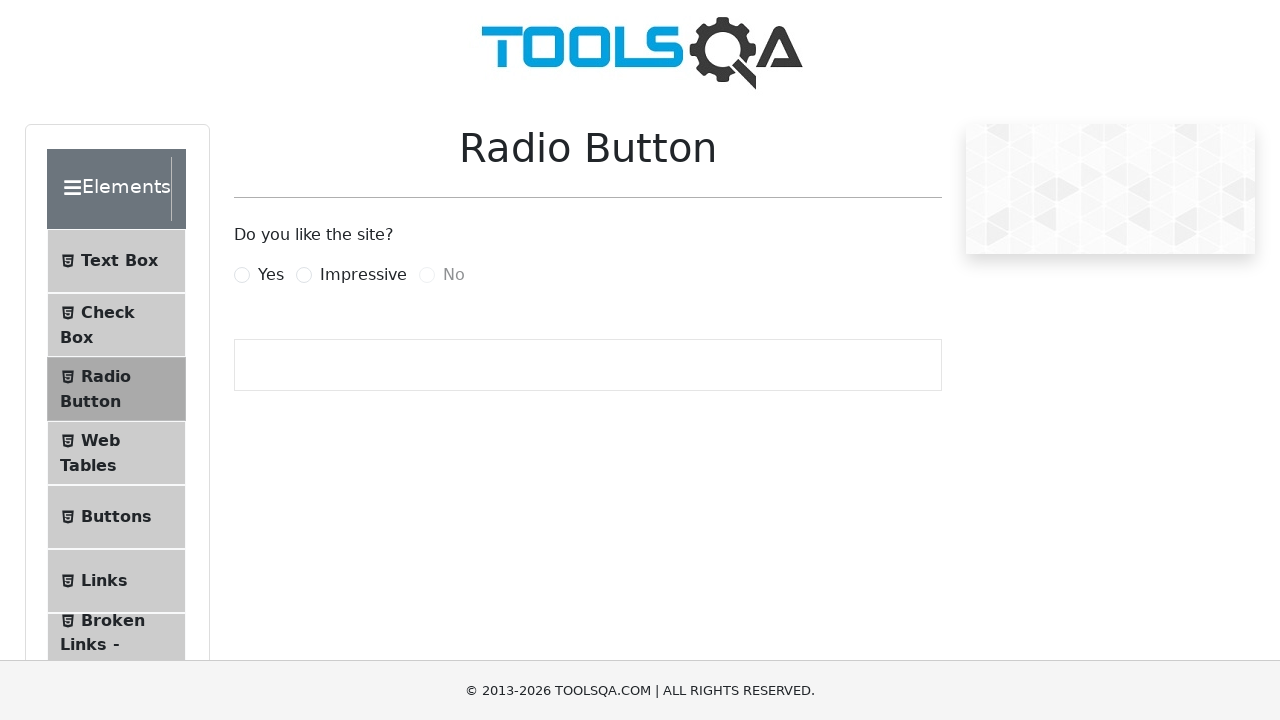

Clicked the 'Yes' radio button label at (271, 275) on label[for='yesRadio']
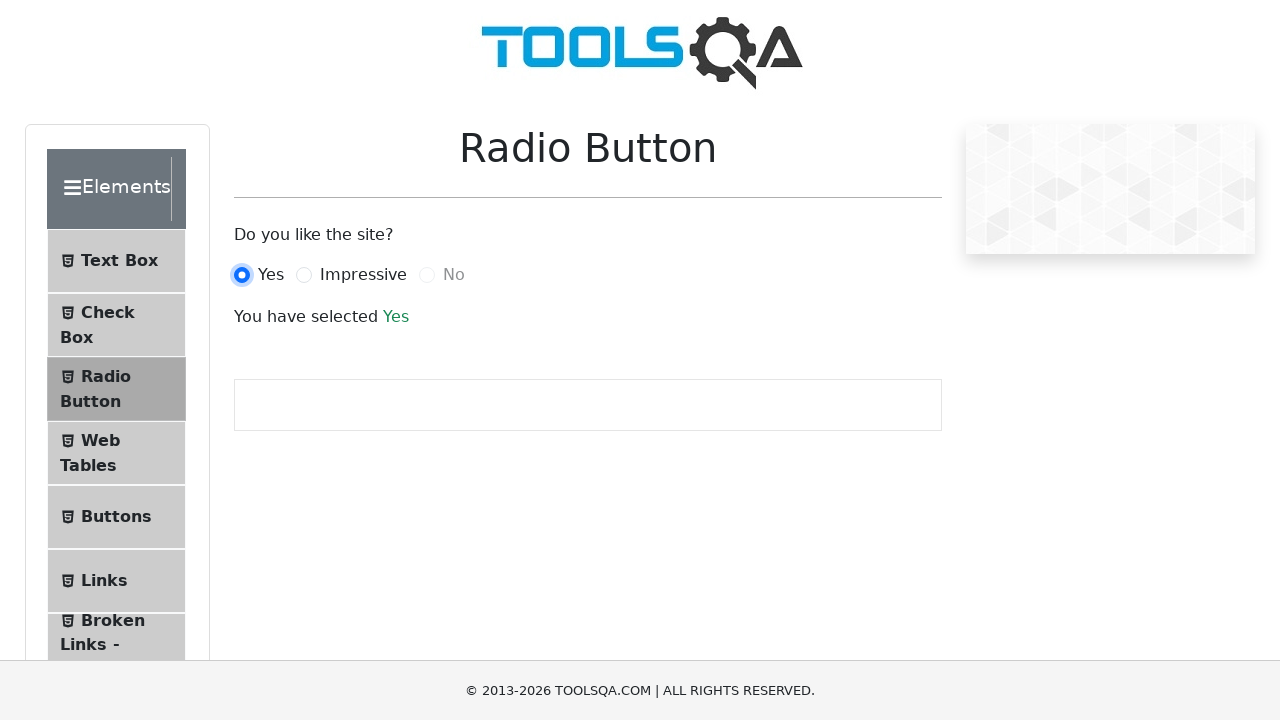

Verified the 'Yes' radio button is selected
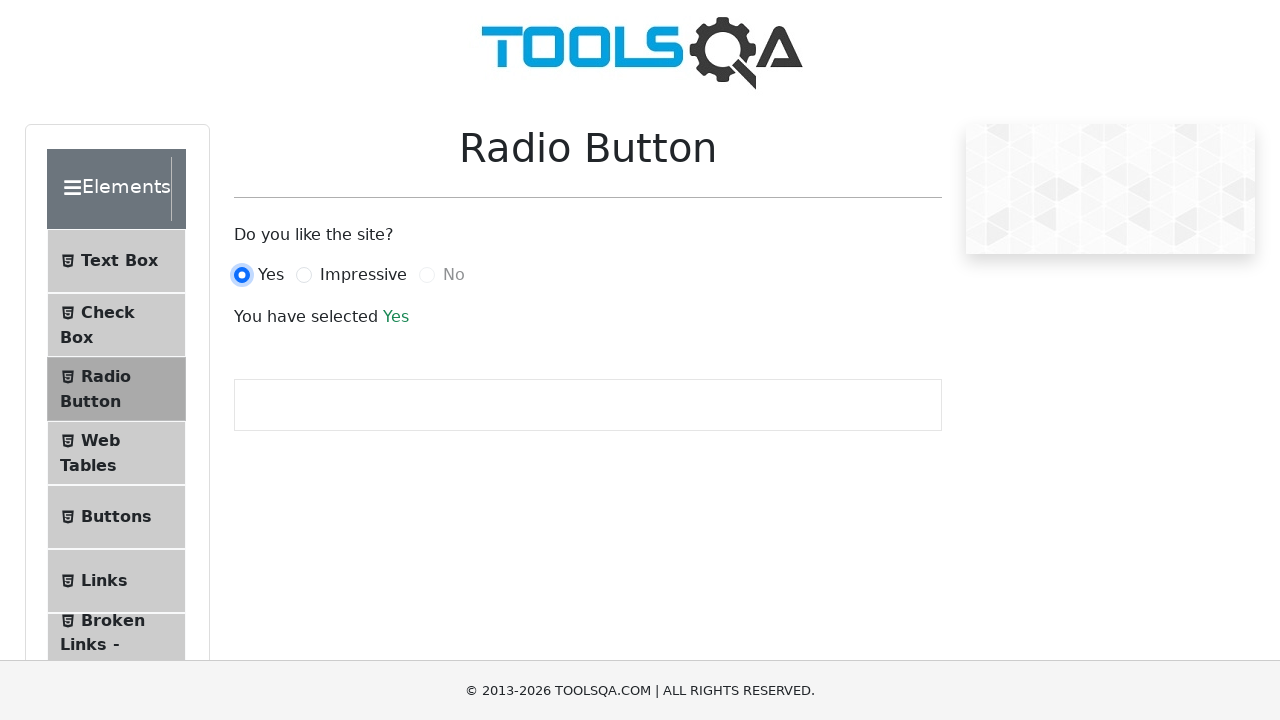

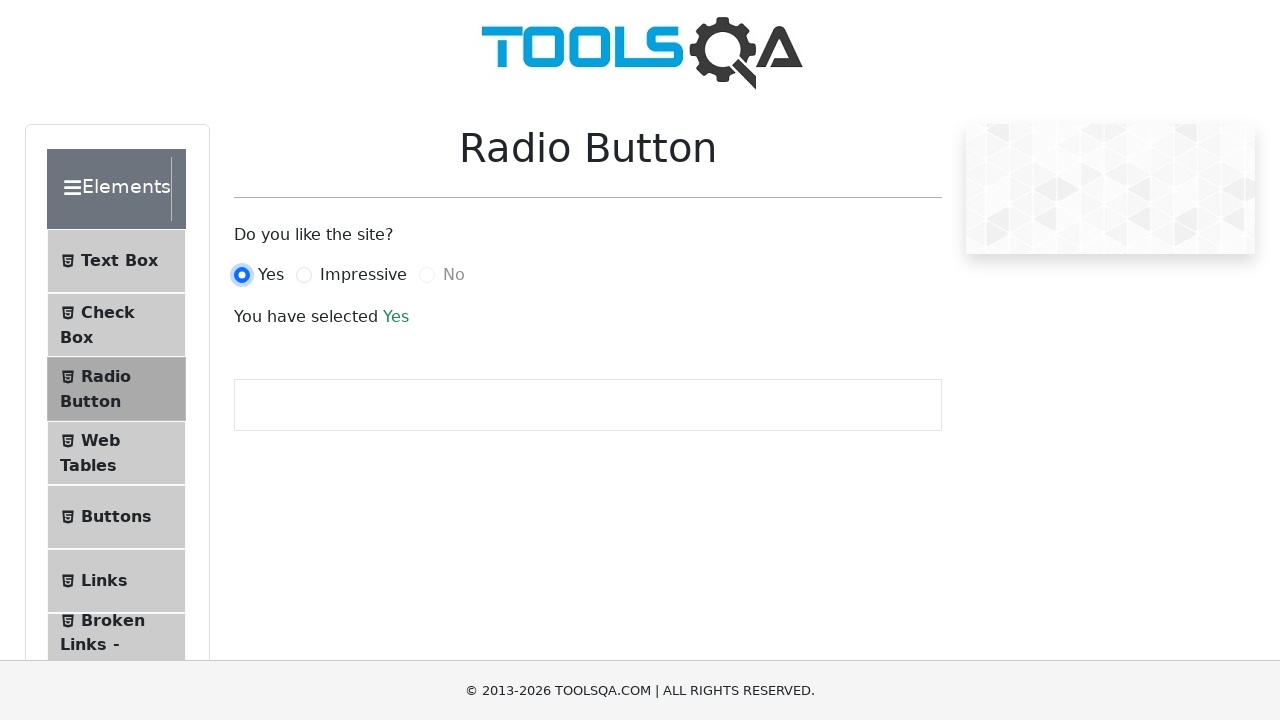